Tests that the toggle-all checkbox updates state when individual items are toggled

Starting URL: https://demo.playwright.dev/todomvc

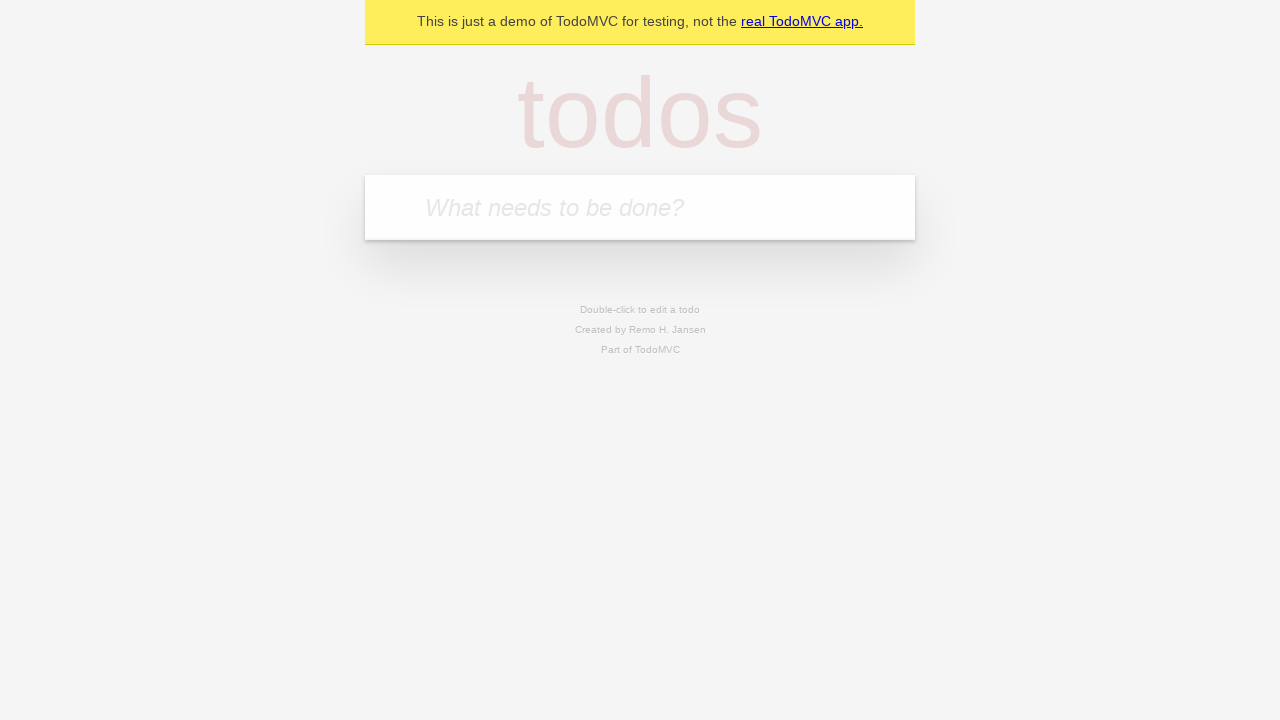

Filled new todo input with 'buy some cheese' on .new-todo
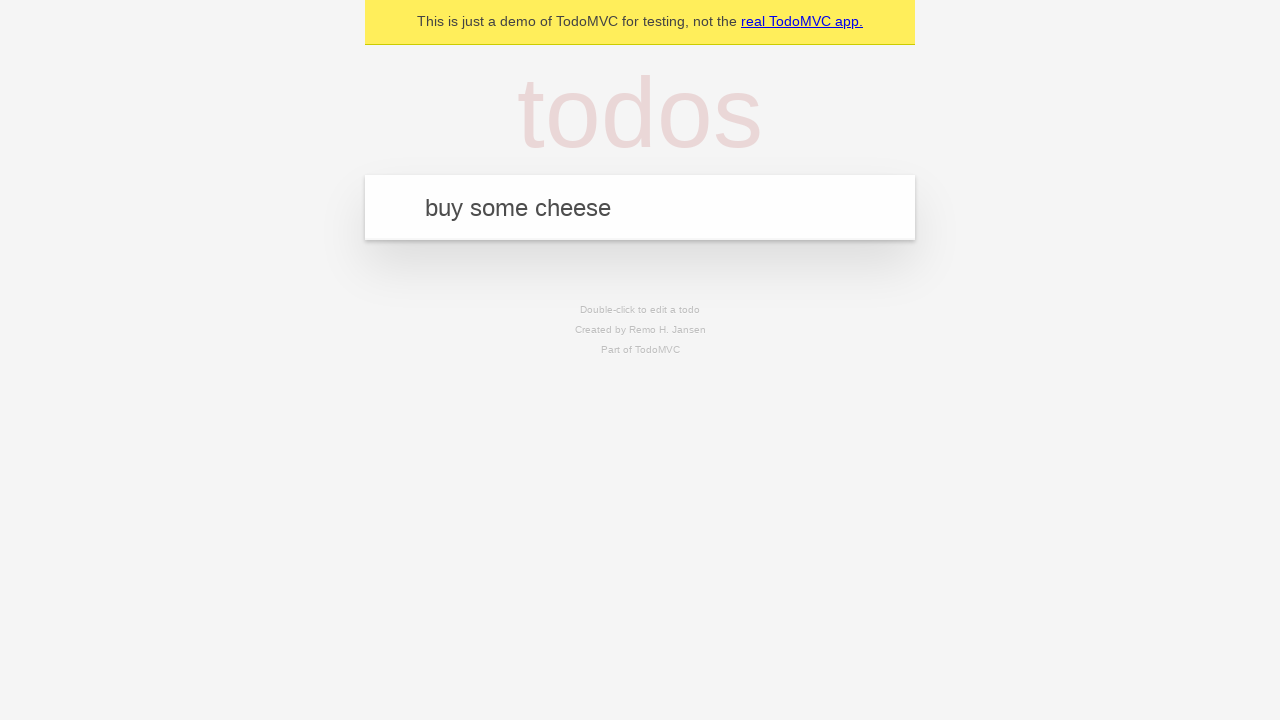

Pressed Enter to add first todo item on .new-todo
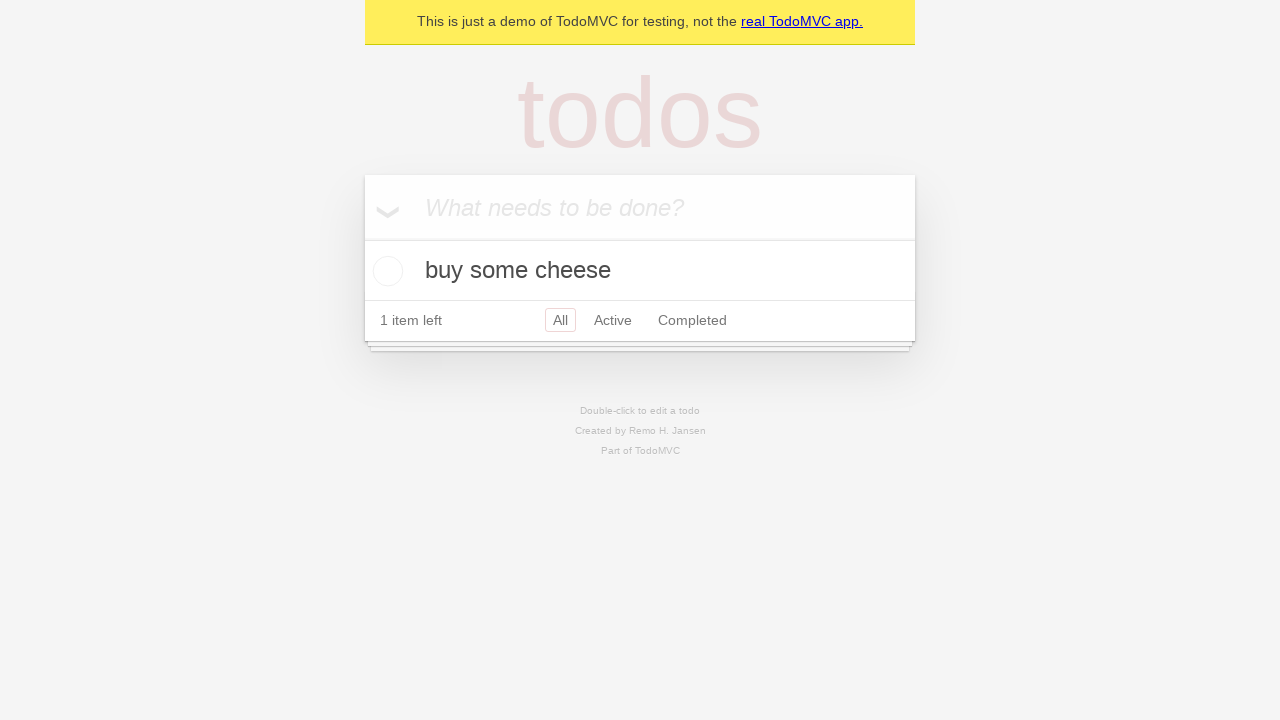

Filled new todo input with 'feed the cat' on .new-todo
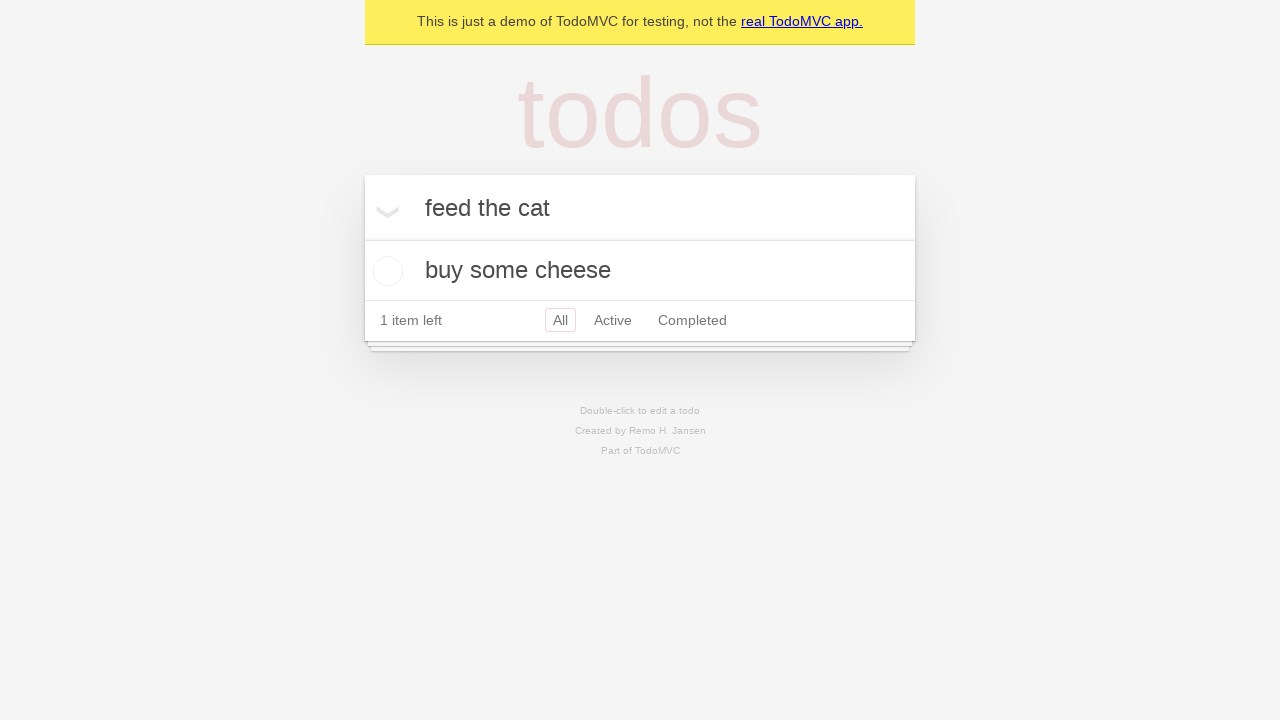

Pressed Enter to add second todo item on .new-todo
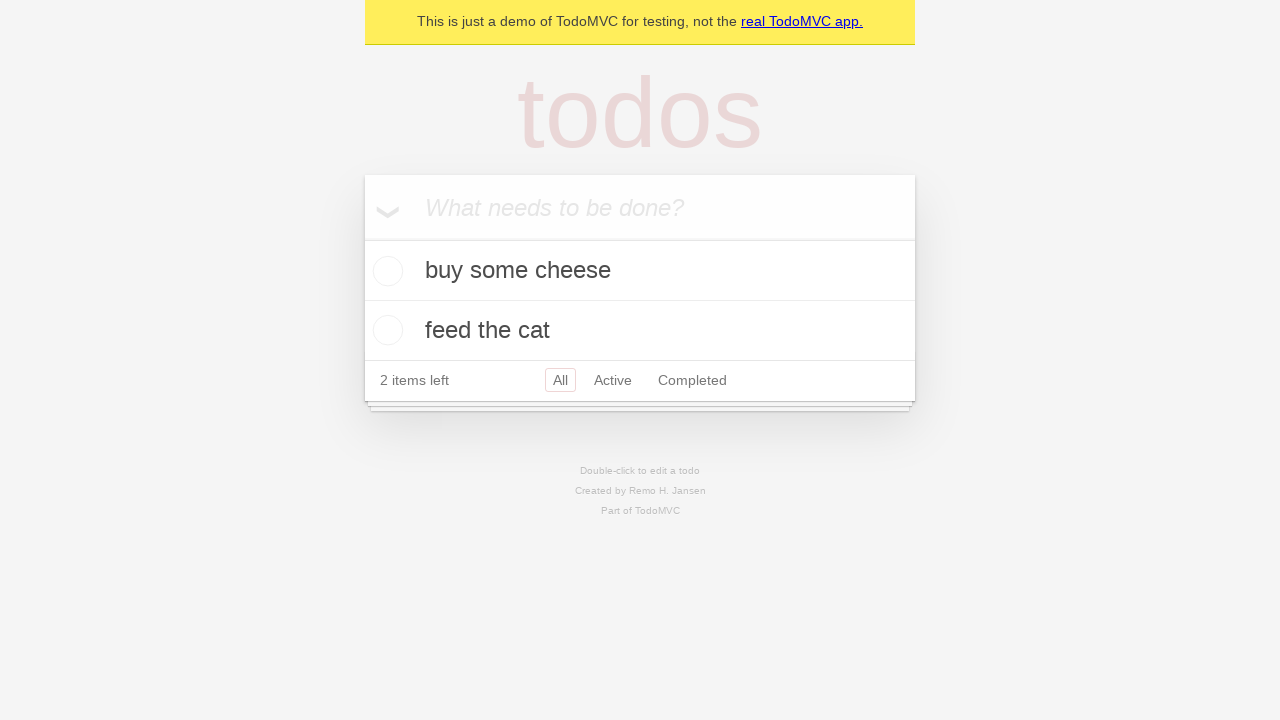

Filled new todo input with 'book a doctors appointment' on .new-todo
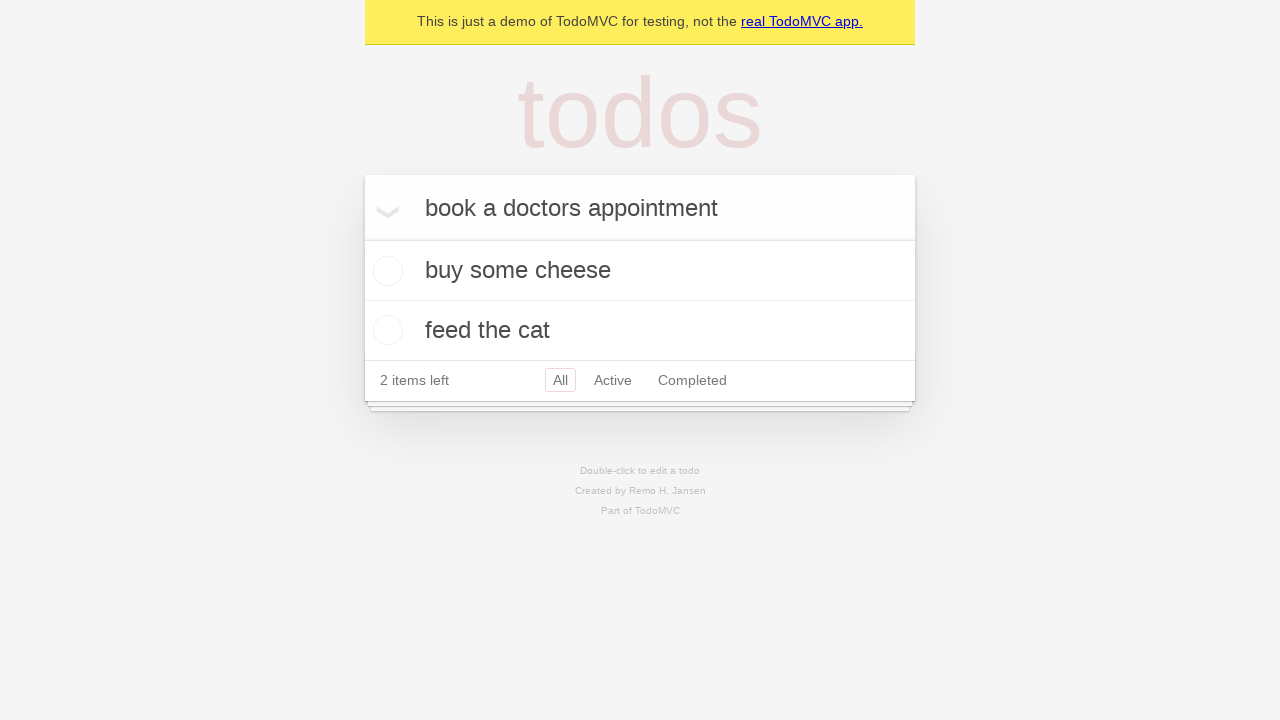

Pressed Enter to add third todo item on .new-todo
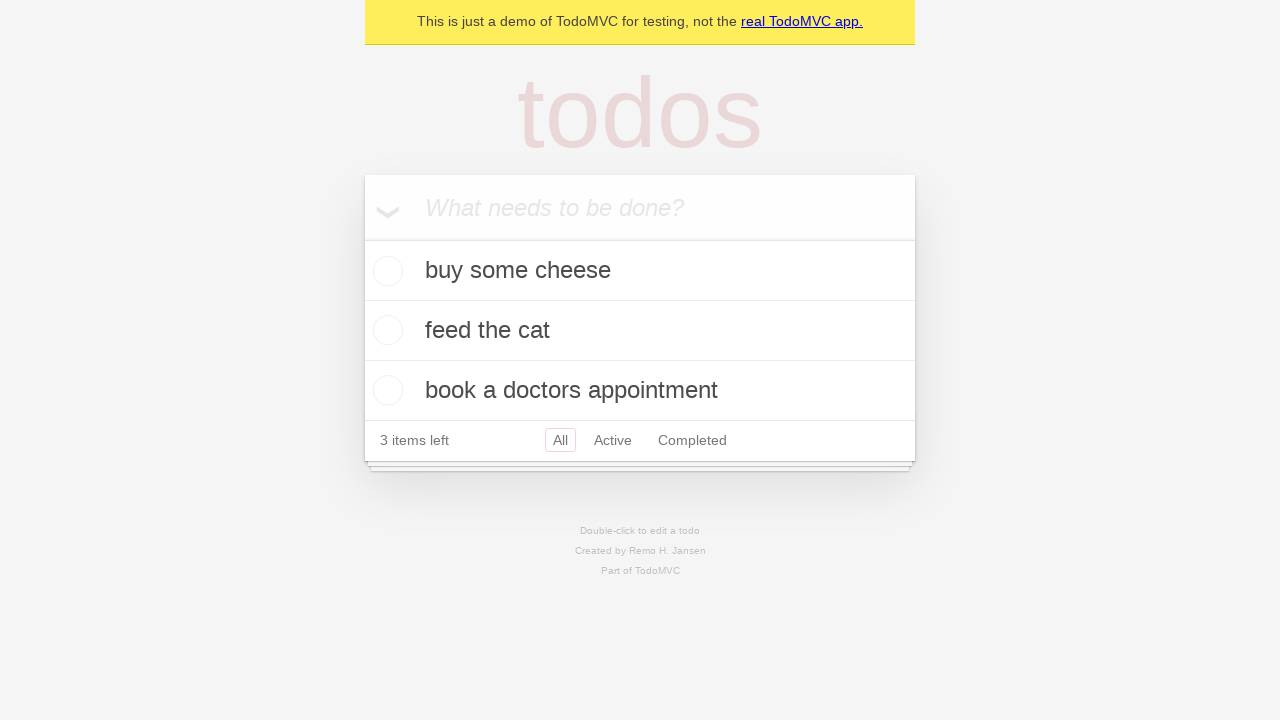

Clicked toggle-all checkbox to mark all items as complete at (362, 238) on .toggle-all
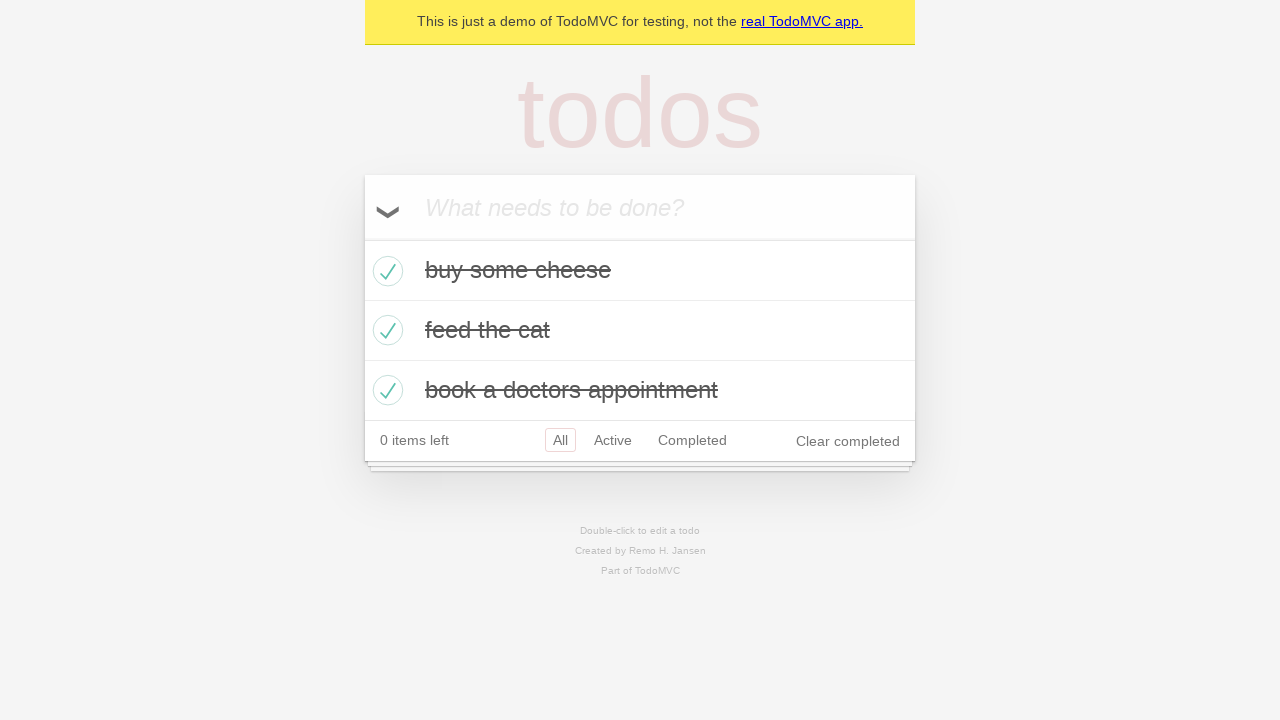

Verified toggle-all checkbox is checked
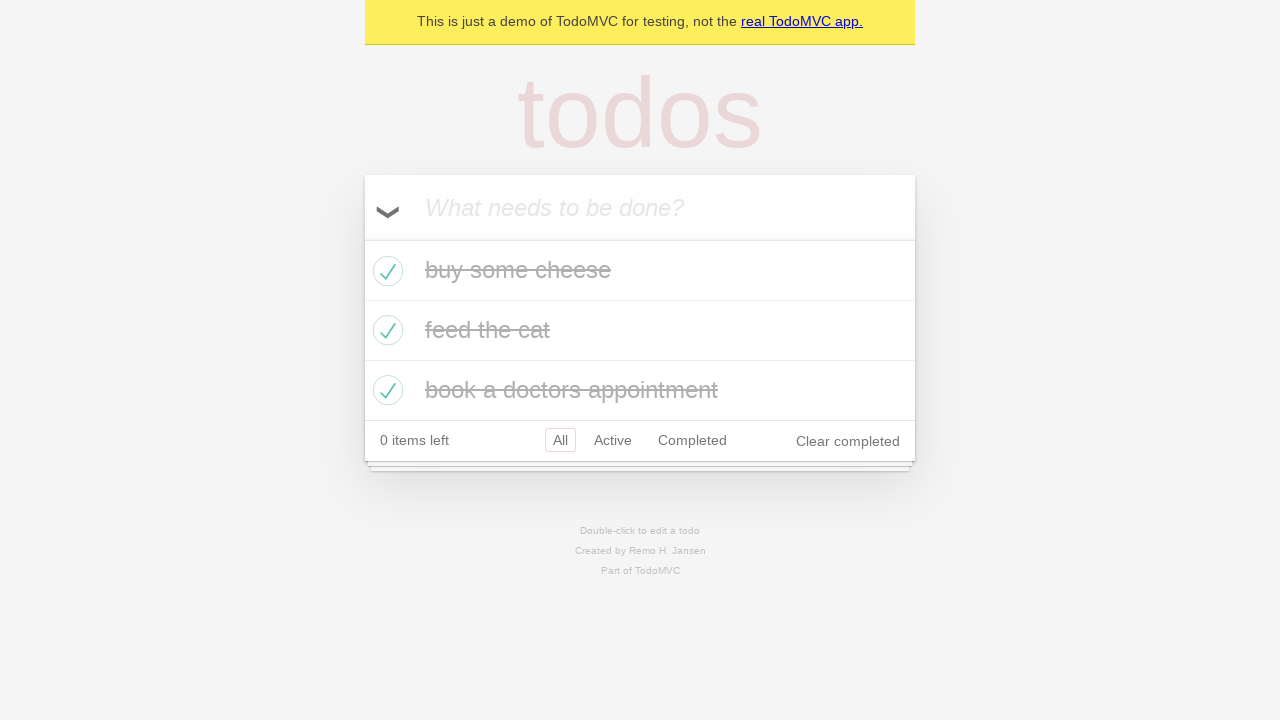

Clicked toggle checkbox for first todo item to uncheck it at (385, 271) on .todo-list li .toggle >> nth=0
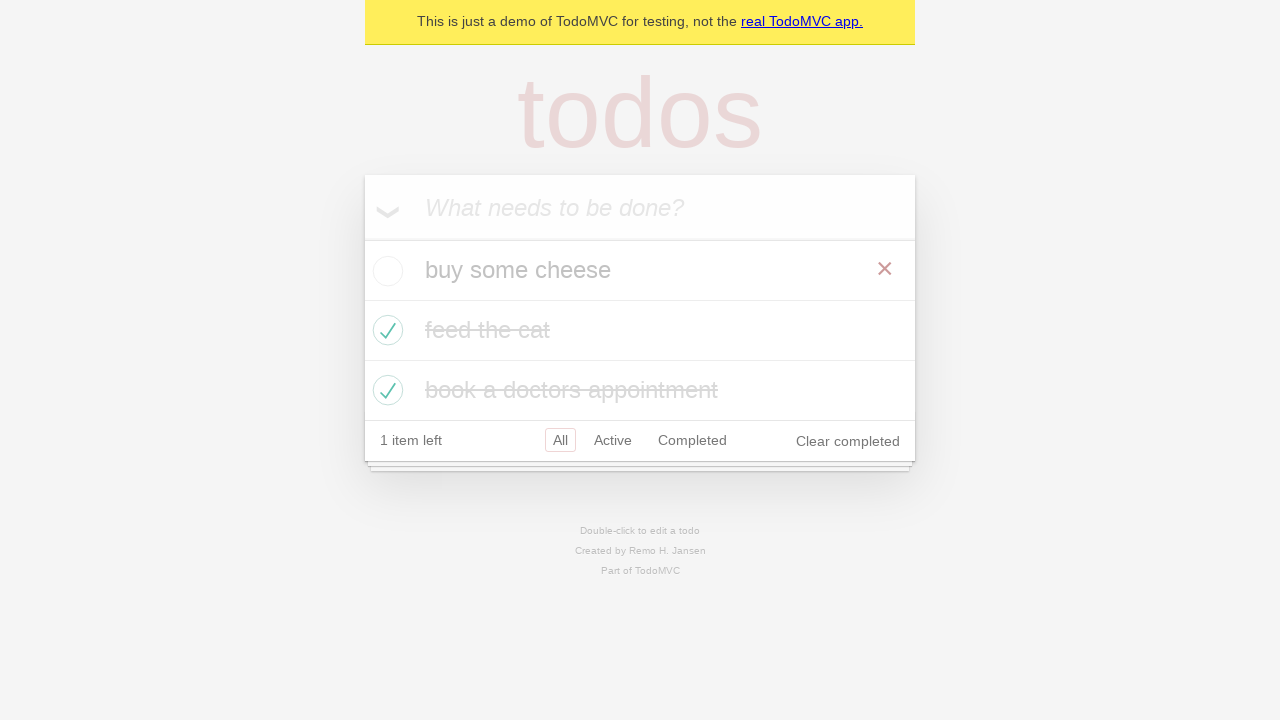

Verified toggle-all checkbox is now unchecked after unchecking first item
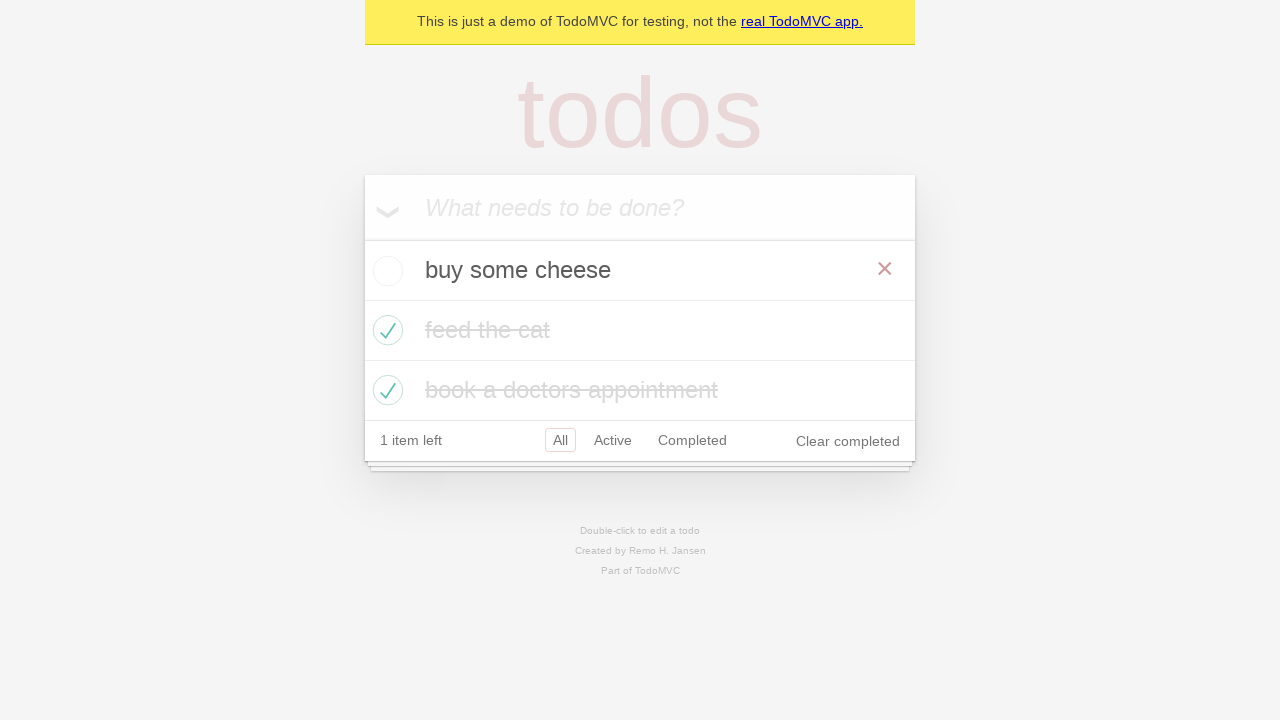

Clicked toggle checkbox for first todo item to check it again at (385, 271) on .todo-list li .toggle >> nth=0
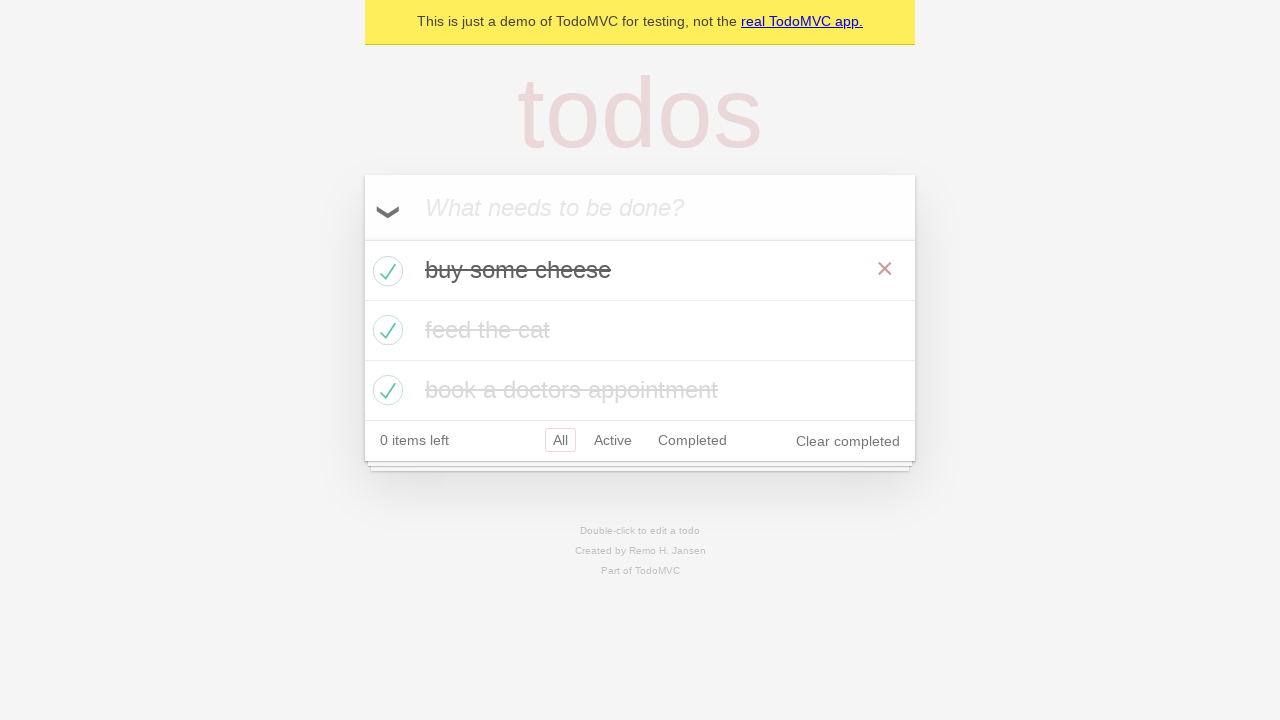

Verified toggle-all checkbox is checked again after re-checking first item
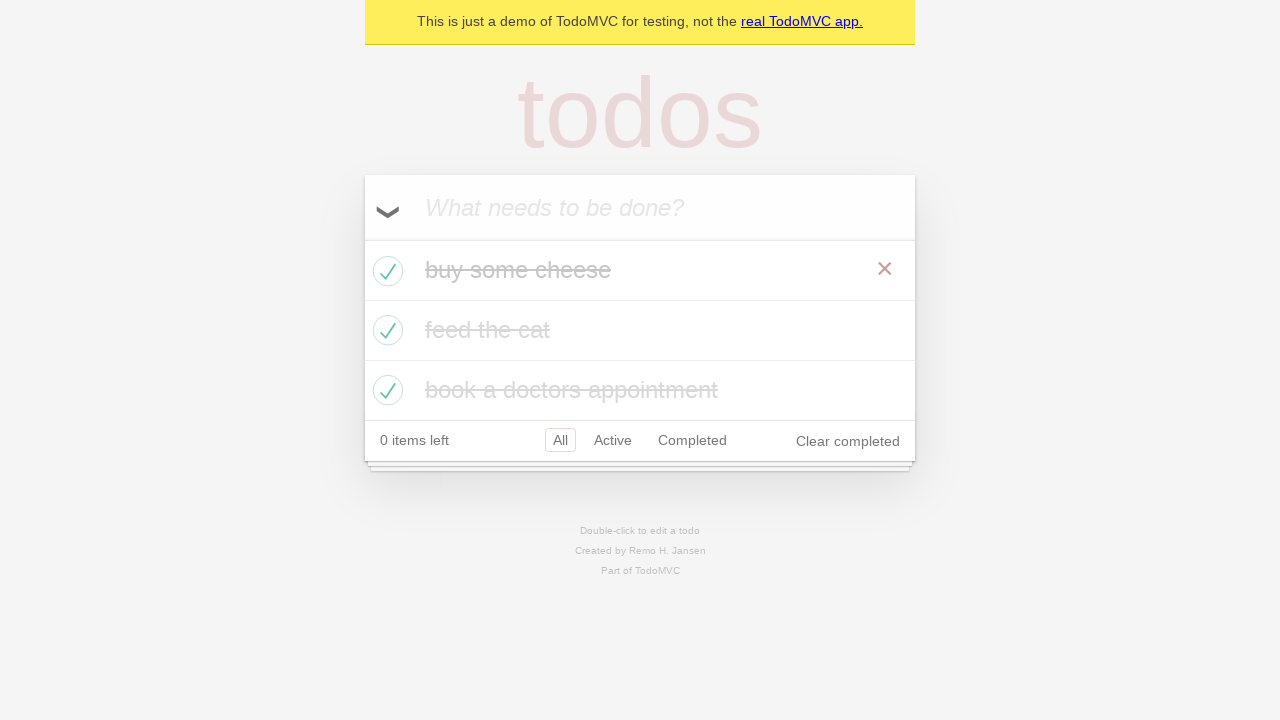

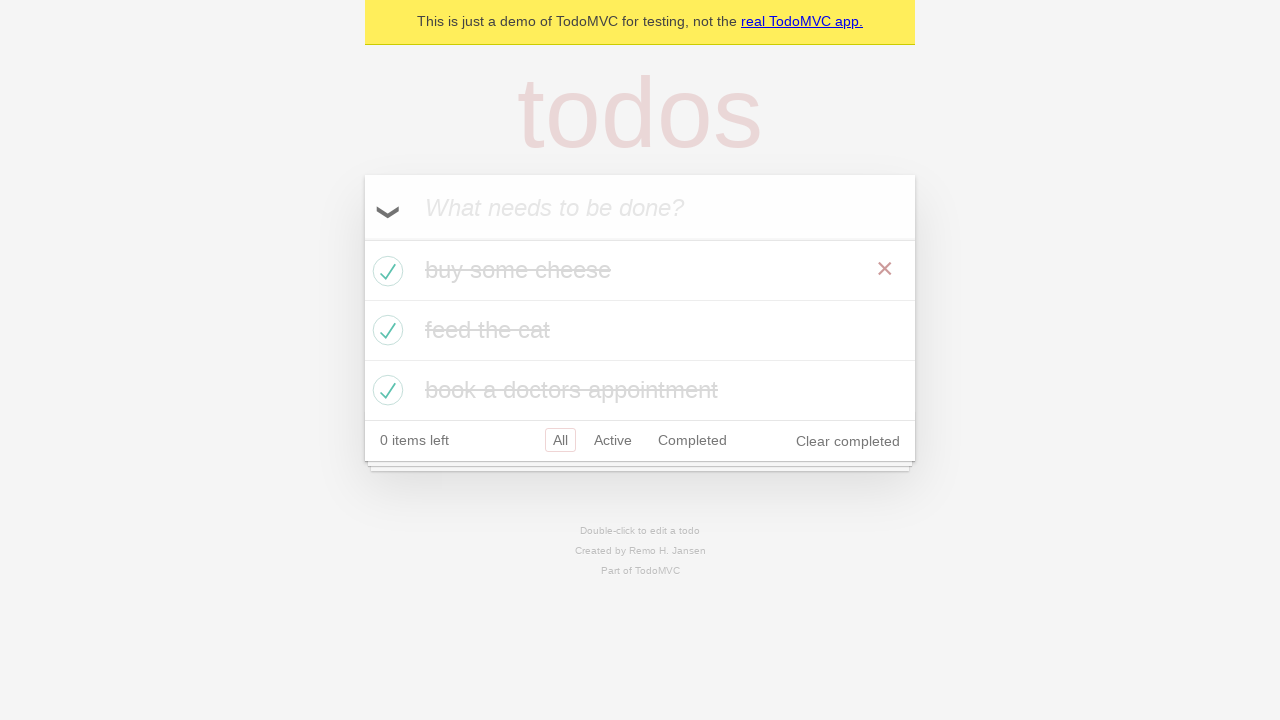